Tests a Vercel-deployed Riichi Mahjong League web application by navigating to the homepage, checking for React/Next.js hydration, verifying UI elements like leaderboard headers and player cards, then navigating to the games page and checking for game-related content.

Starting URL: https://mj-web-psi.vercel.app/

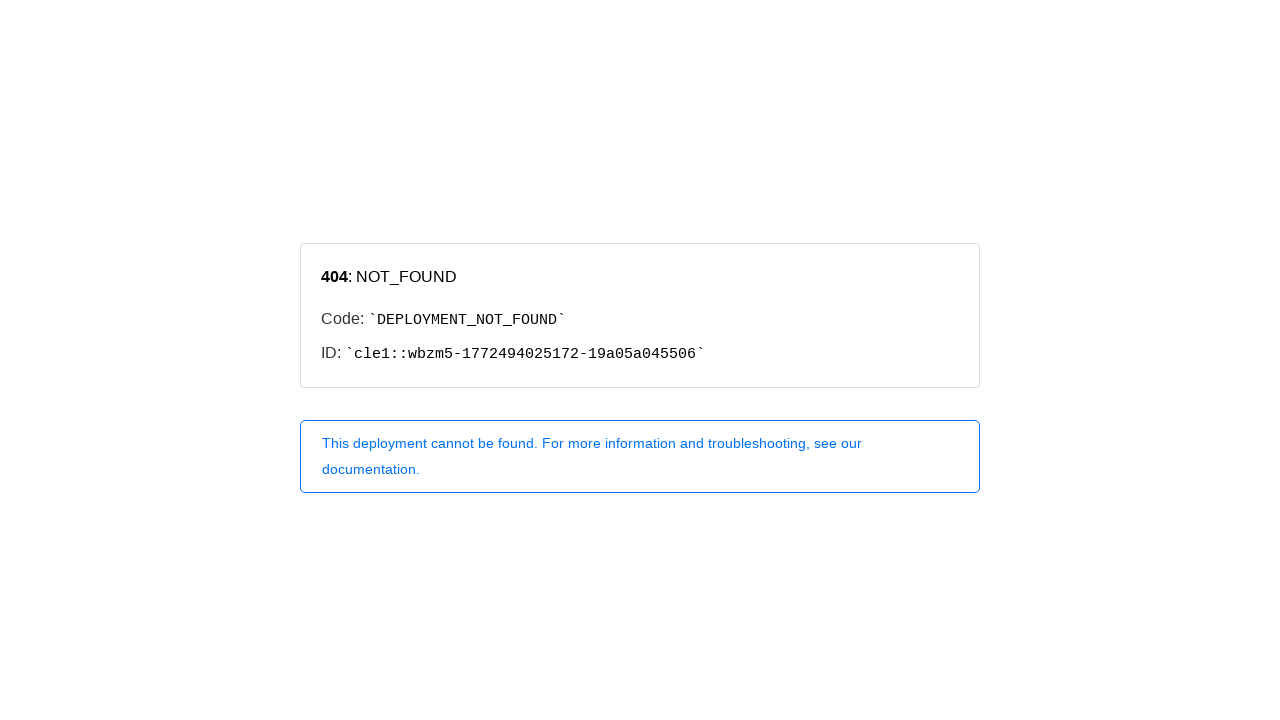

Waited for DOM content to load
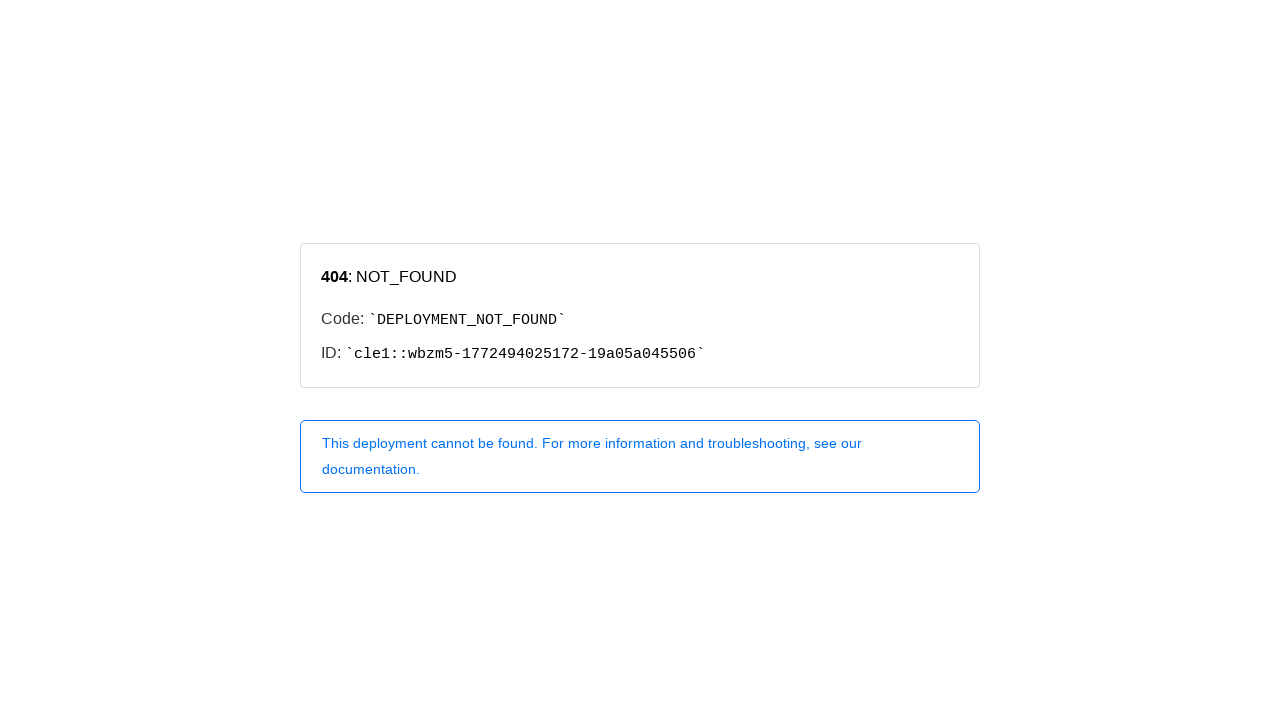

Retrieved page title: 404: NOT_FOUND
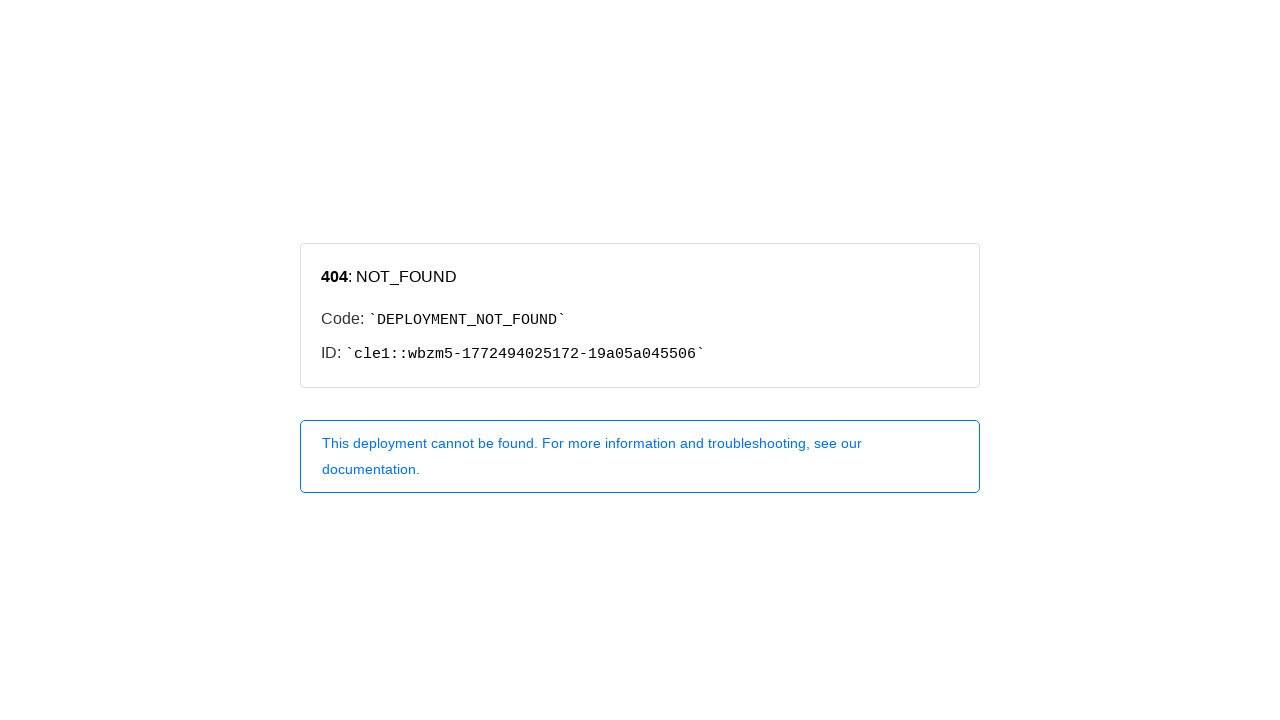

Next.js hydration check timed out or not available
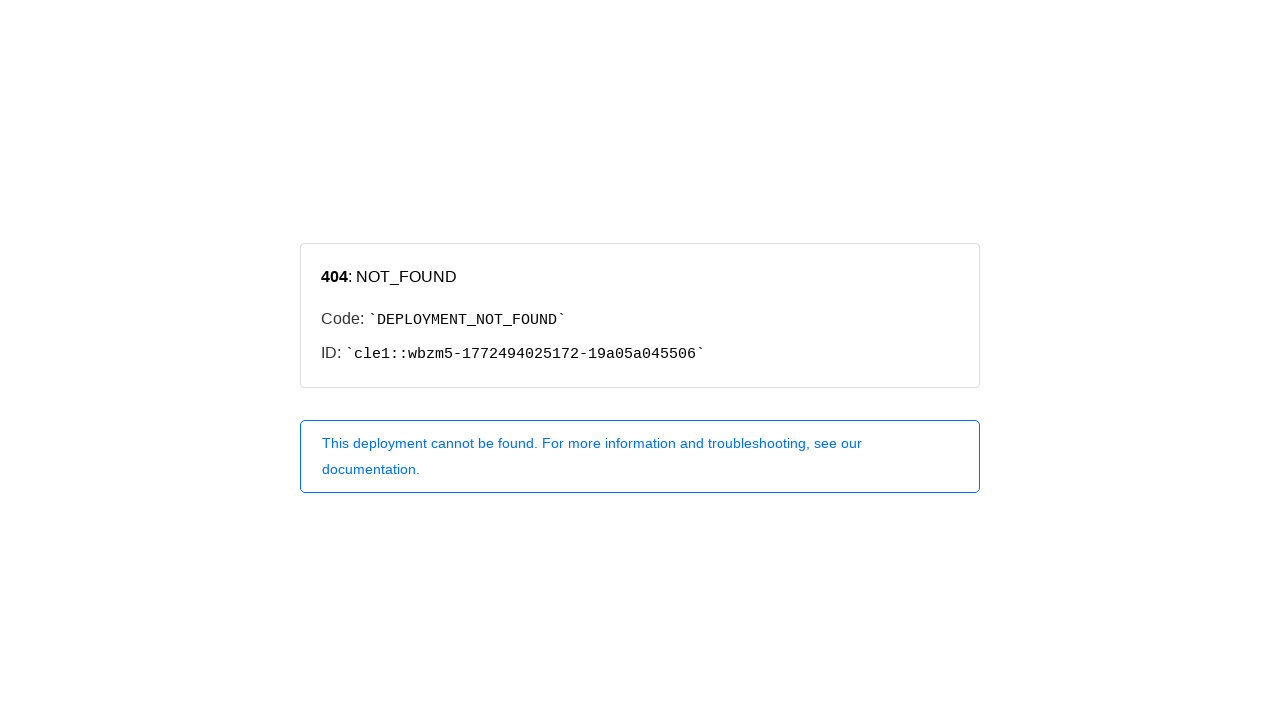

Checked for loading state visibility: False
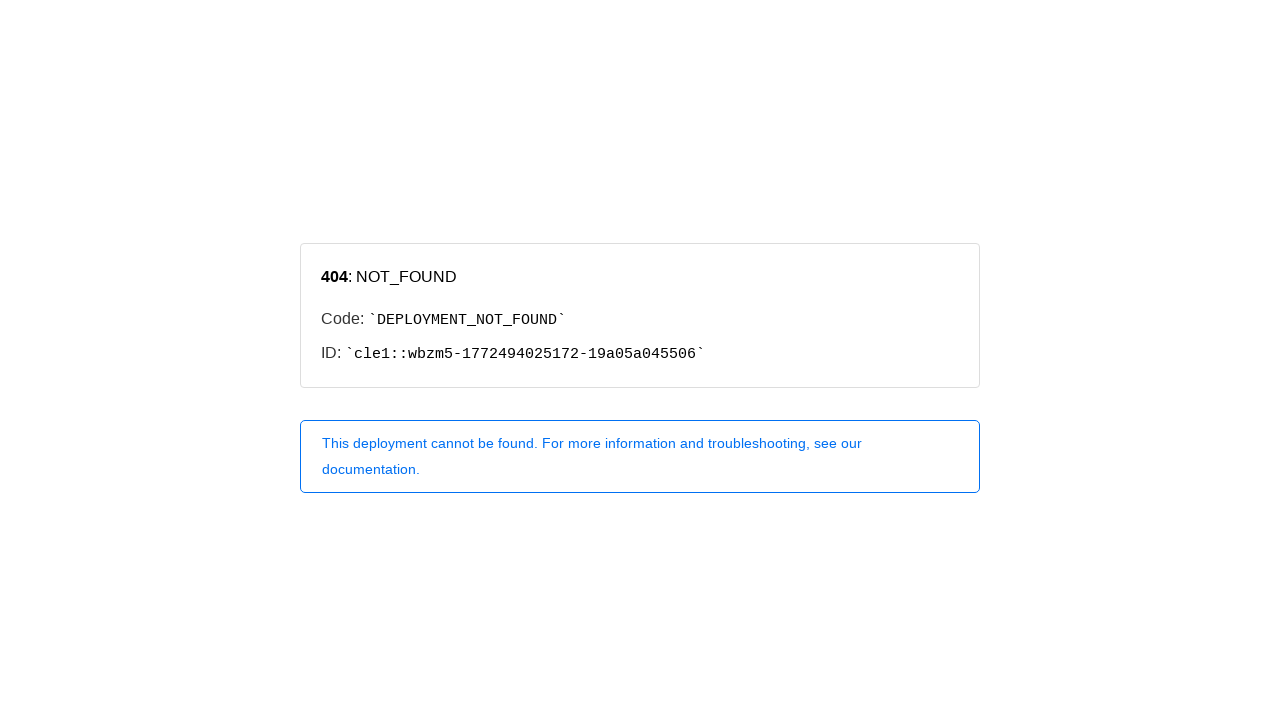

Found and verified visibility of selector: [data-testid="leaderboard-header"]
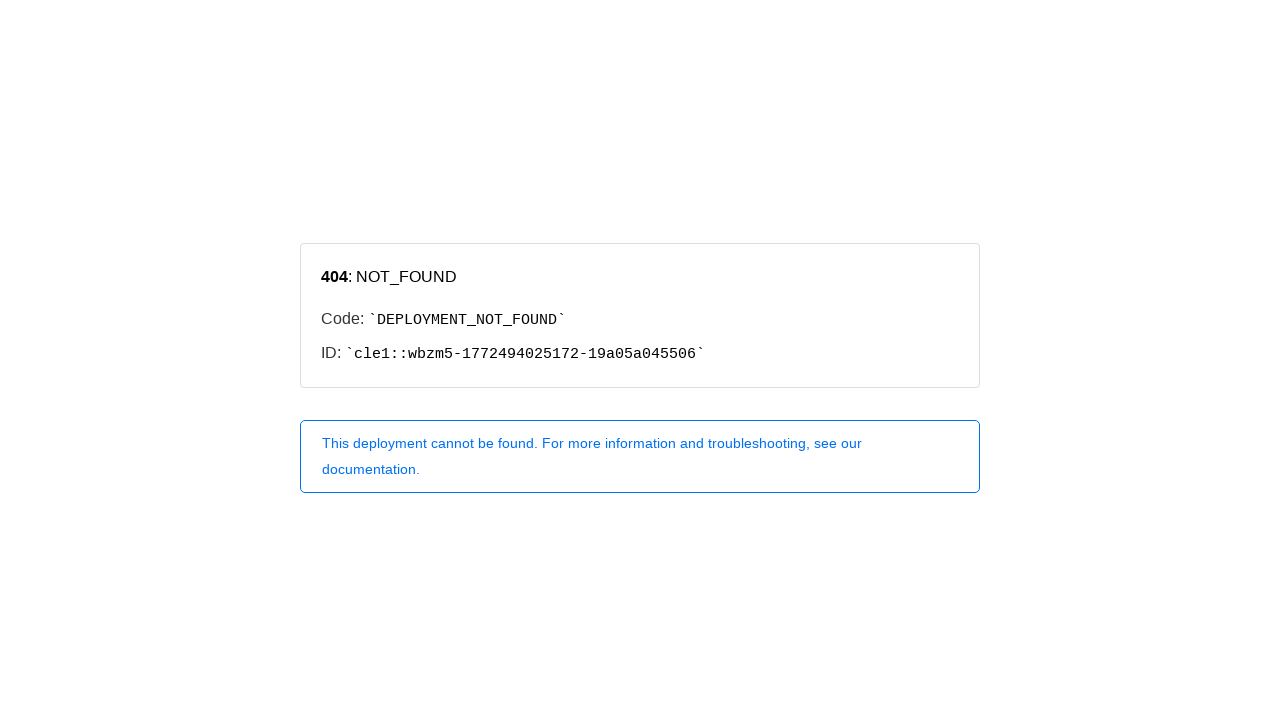

Found and verified visibility of selector: [data-testid*="player-card"]
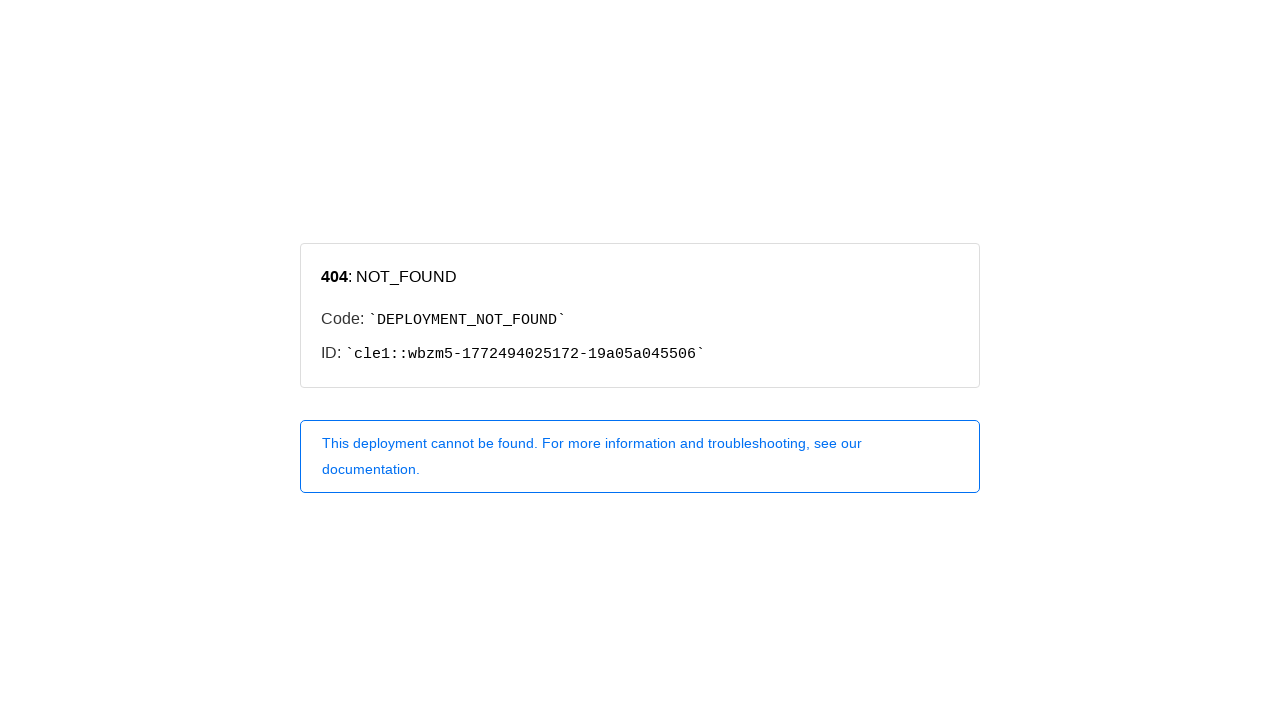

Found and verified visibility of selector: text="Riichi Mahjong League"
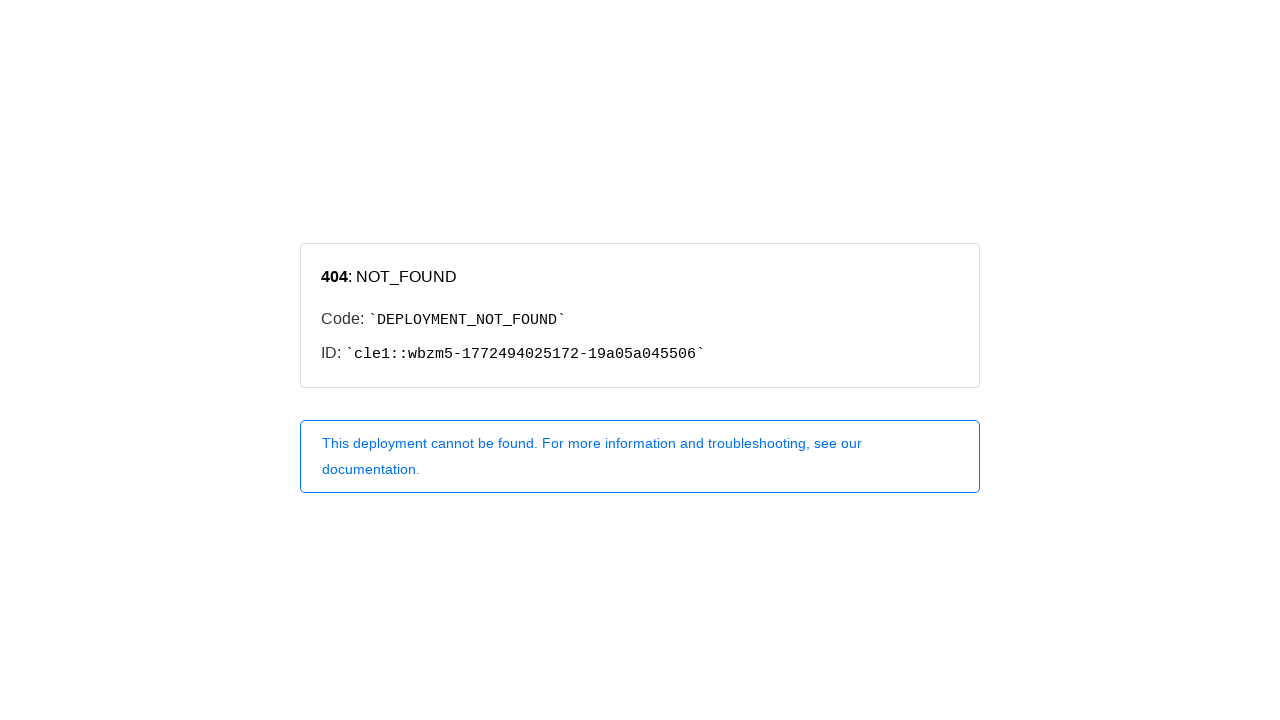

Found and verified visibility of selector: .font-bold
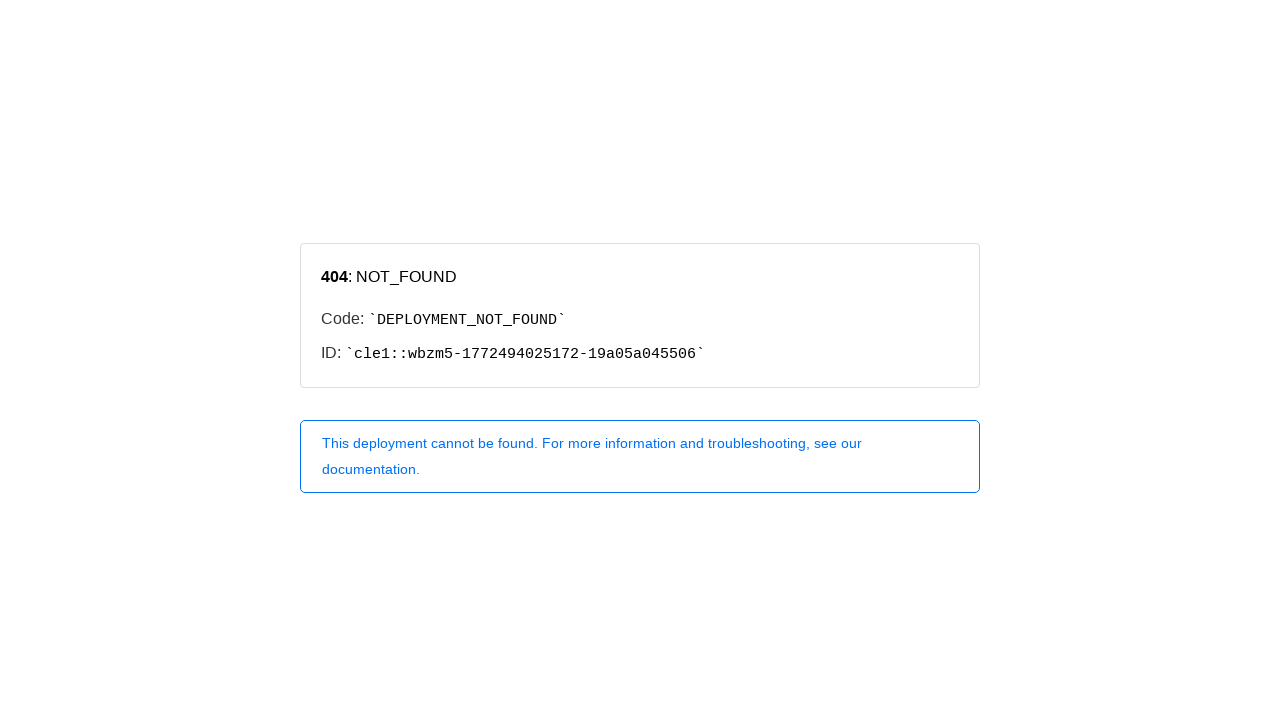

Navigated to games page
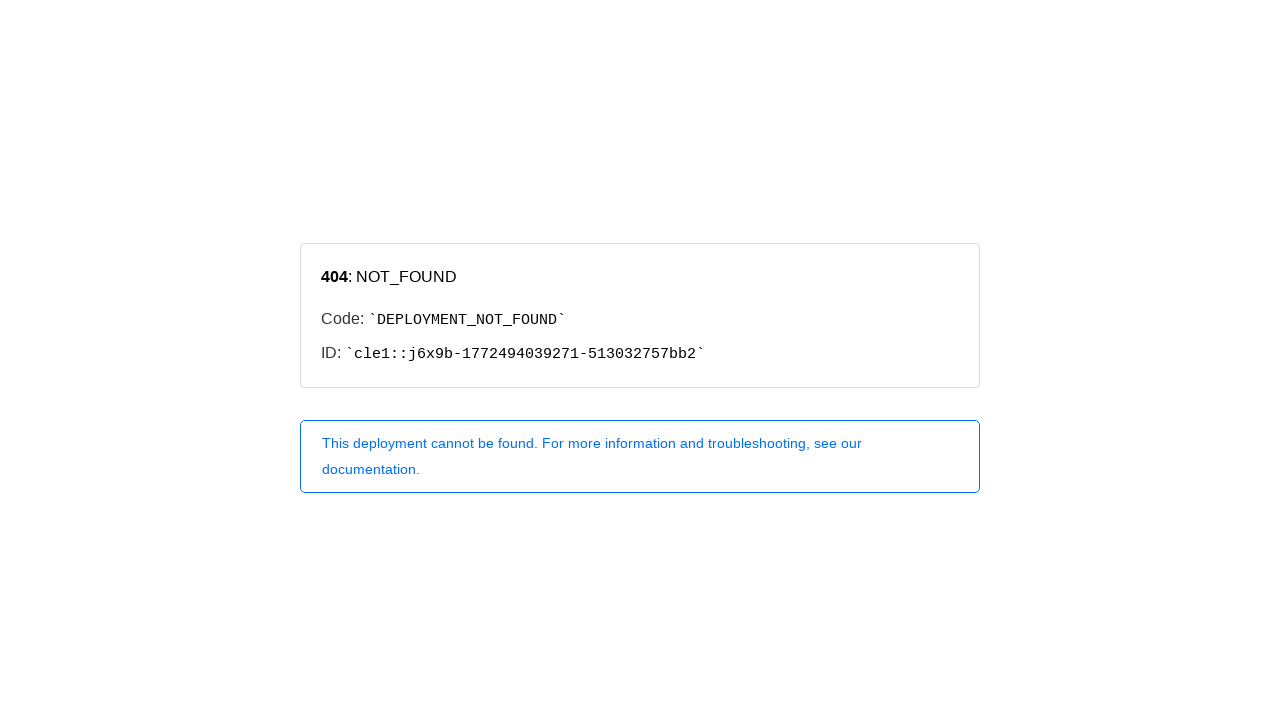

Waited for page to stabilize (3 seconds)
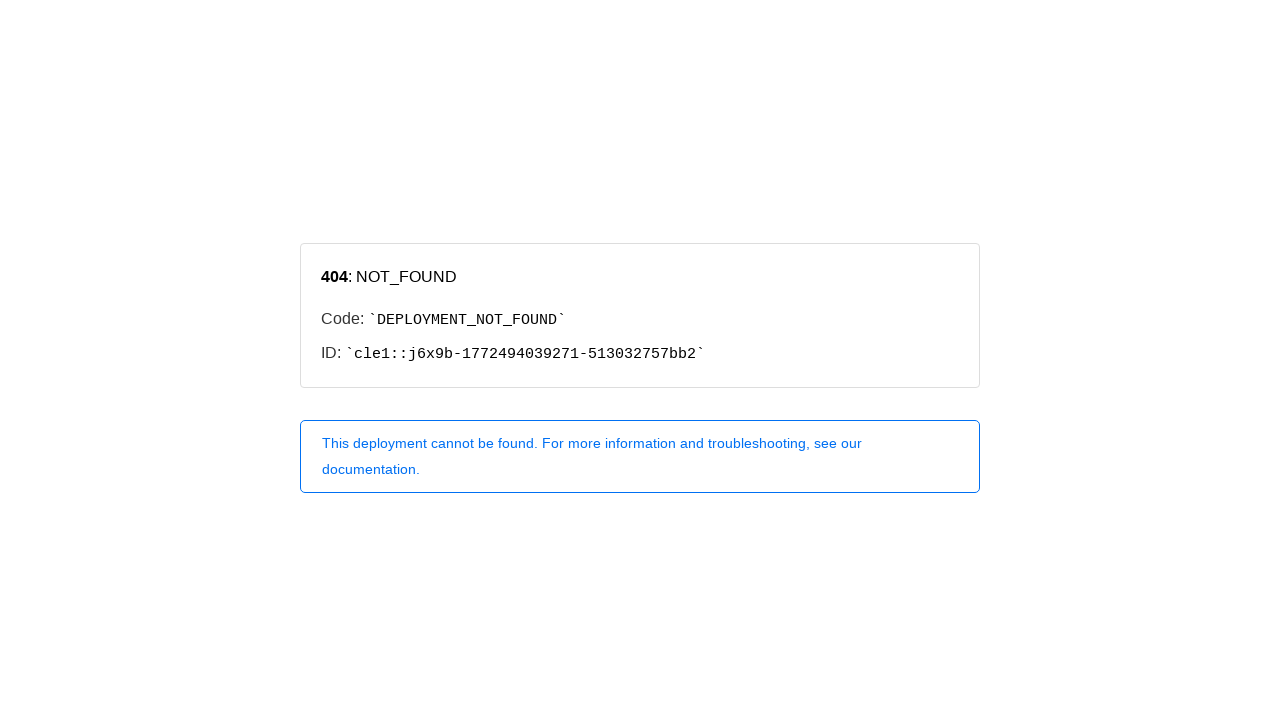

Retrieved all elements for game selector: [data-testid="game-card"]
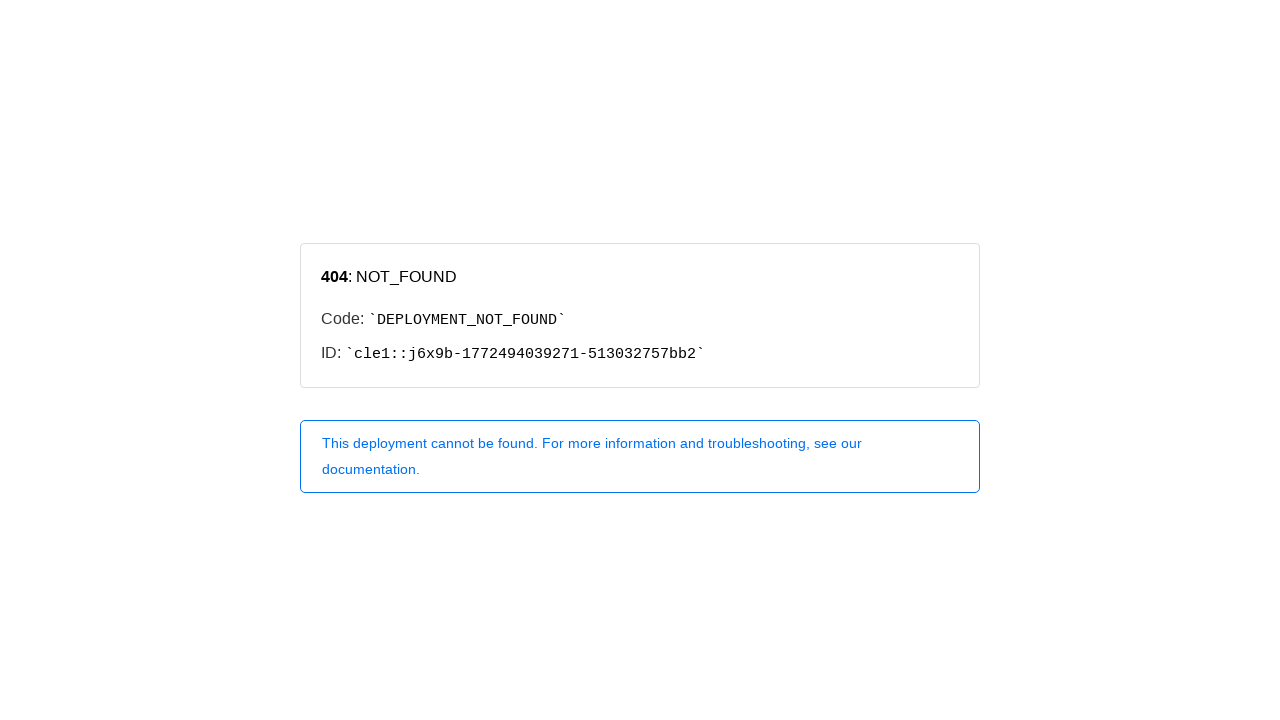

Retrieved all elements for game selector: .border
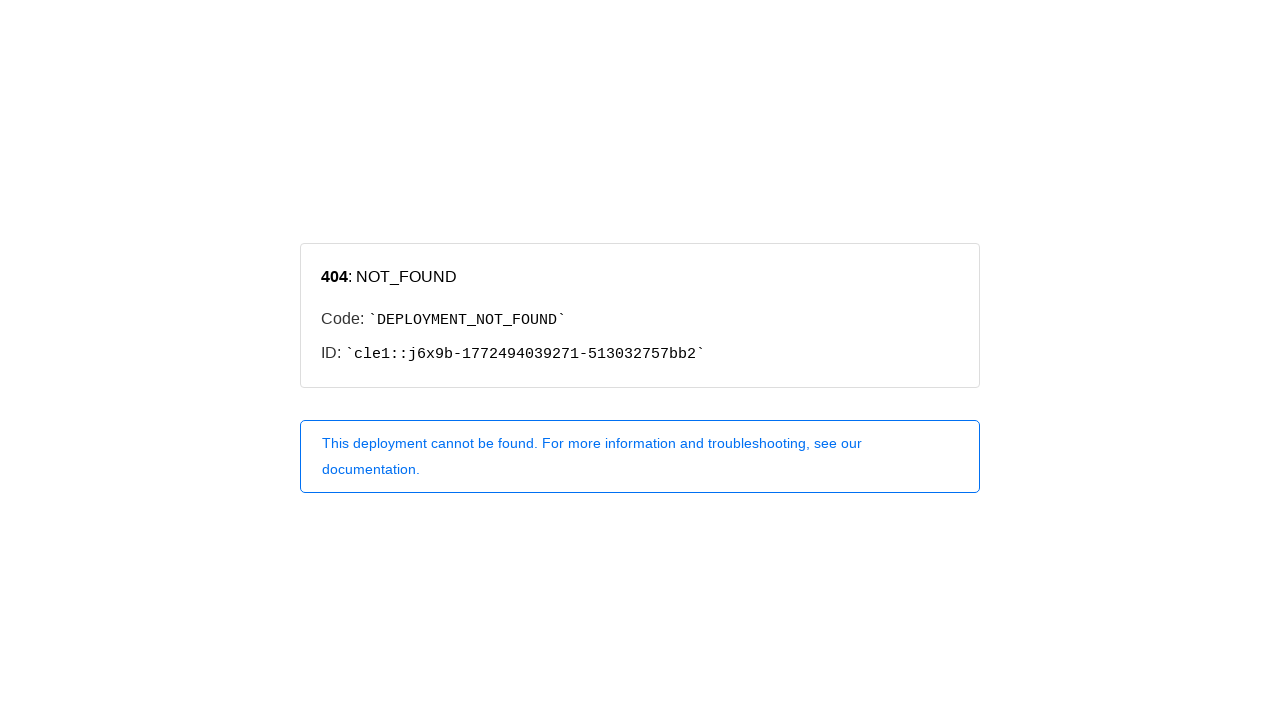

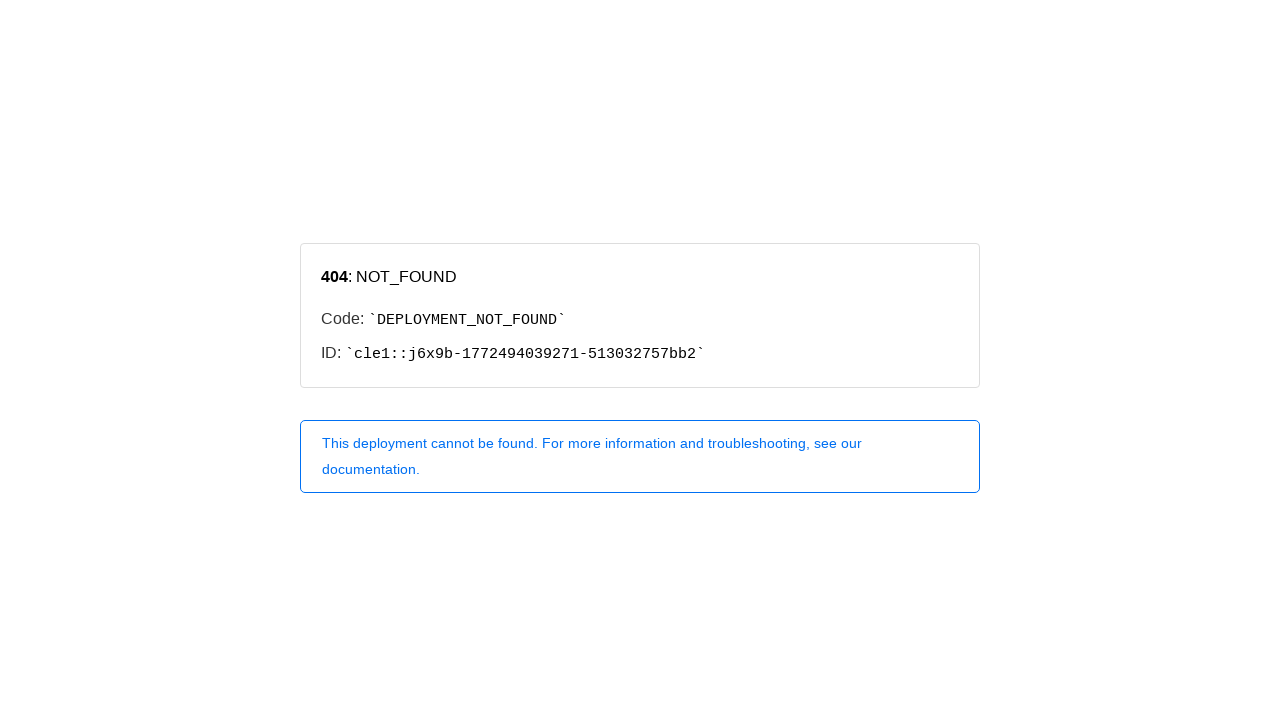